Tests country filter search for South Africa - selects country from dropdown and verifies results

Starting URL: https://opensupplyhub.org

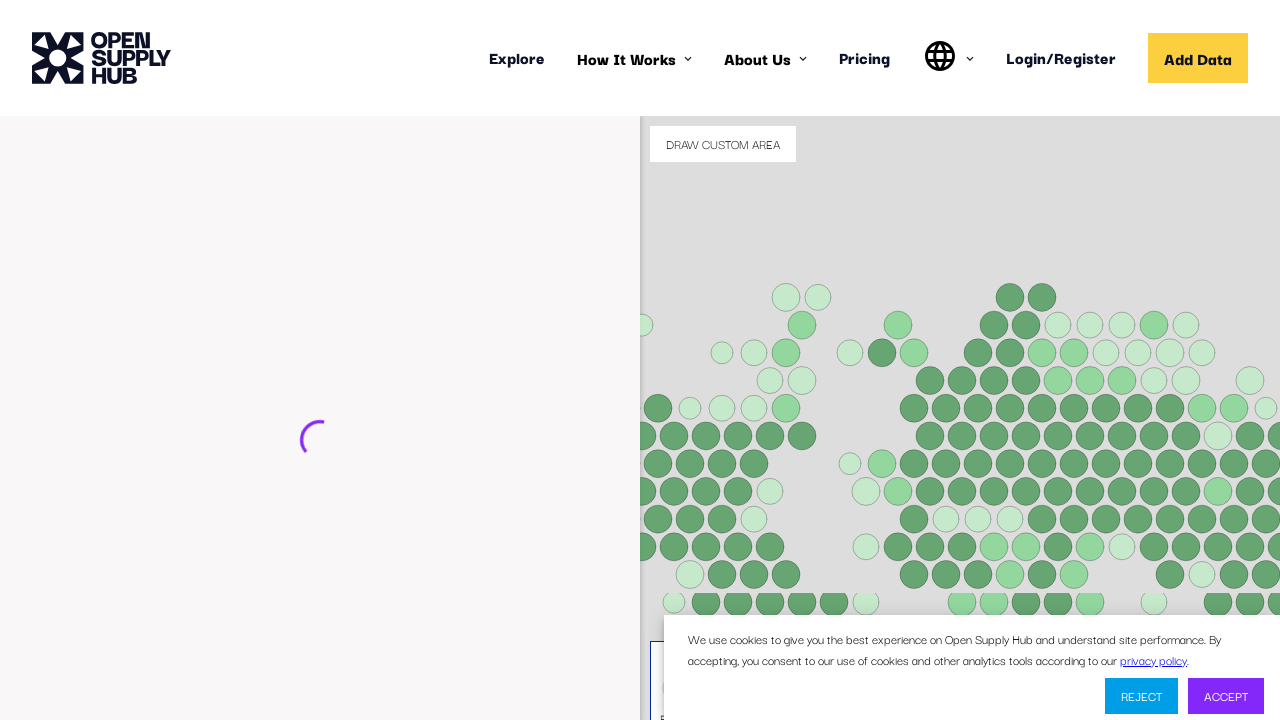

Clicked country dropdown to open selection menu at (437, 562) on #COUNTRIES div >> internal:has-text="Select"i >> nth=1
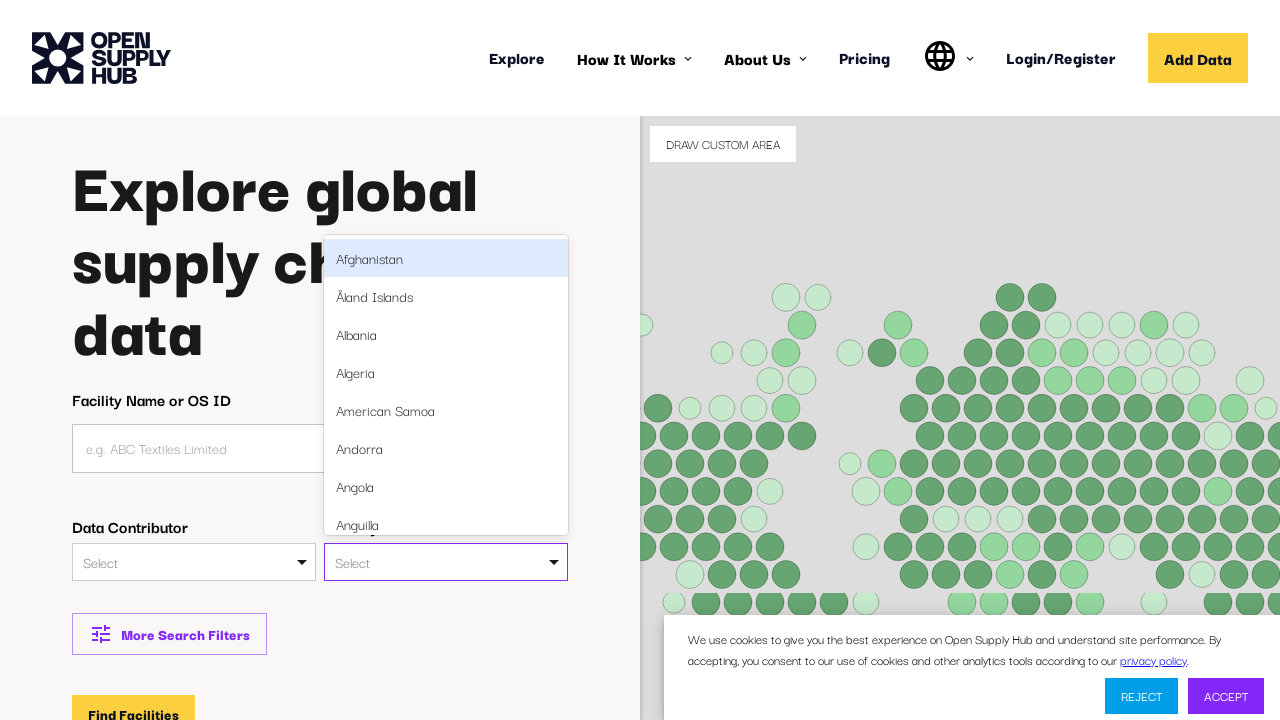

Typed 'South Africa' in country search field on #COUNTRIES div >> internal:has-text="Select"i >> nth=1 >> input
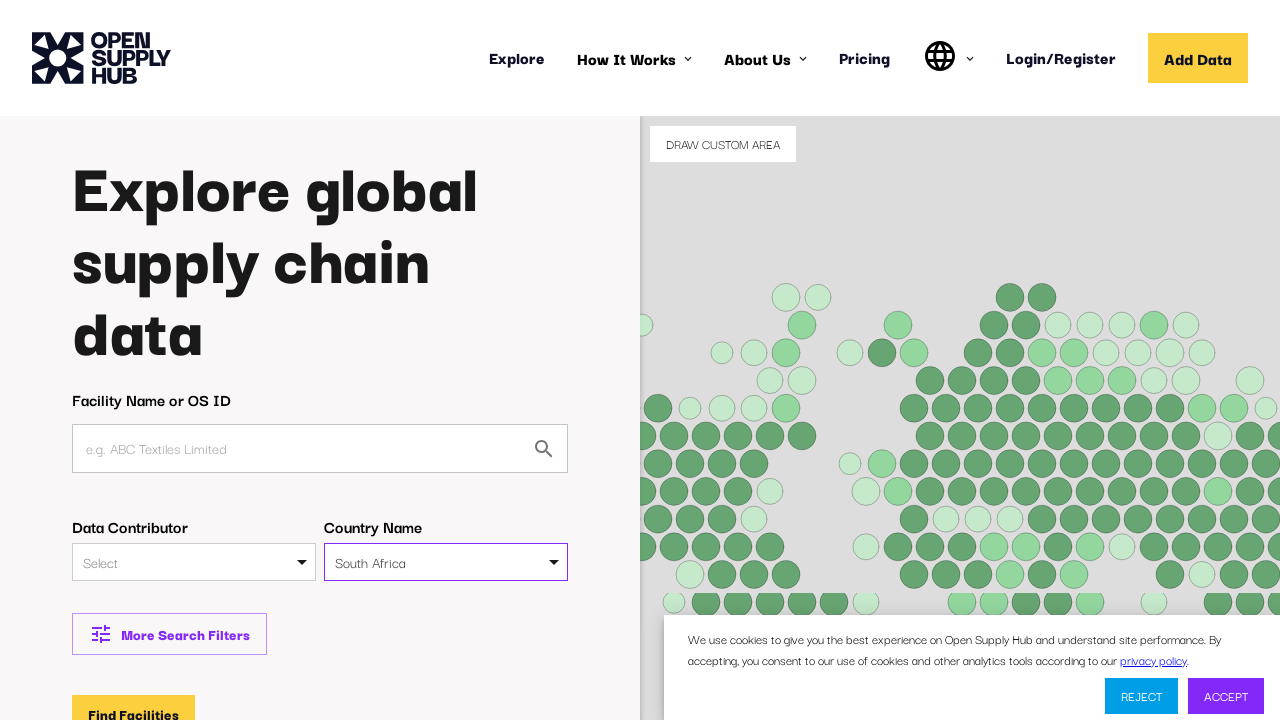

Selected 'South Africa' from dropdown options at (437, 562) on #COUNTRIES div >> internal:has-text="South Africa"i >> nth=1
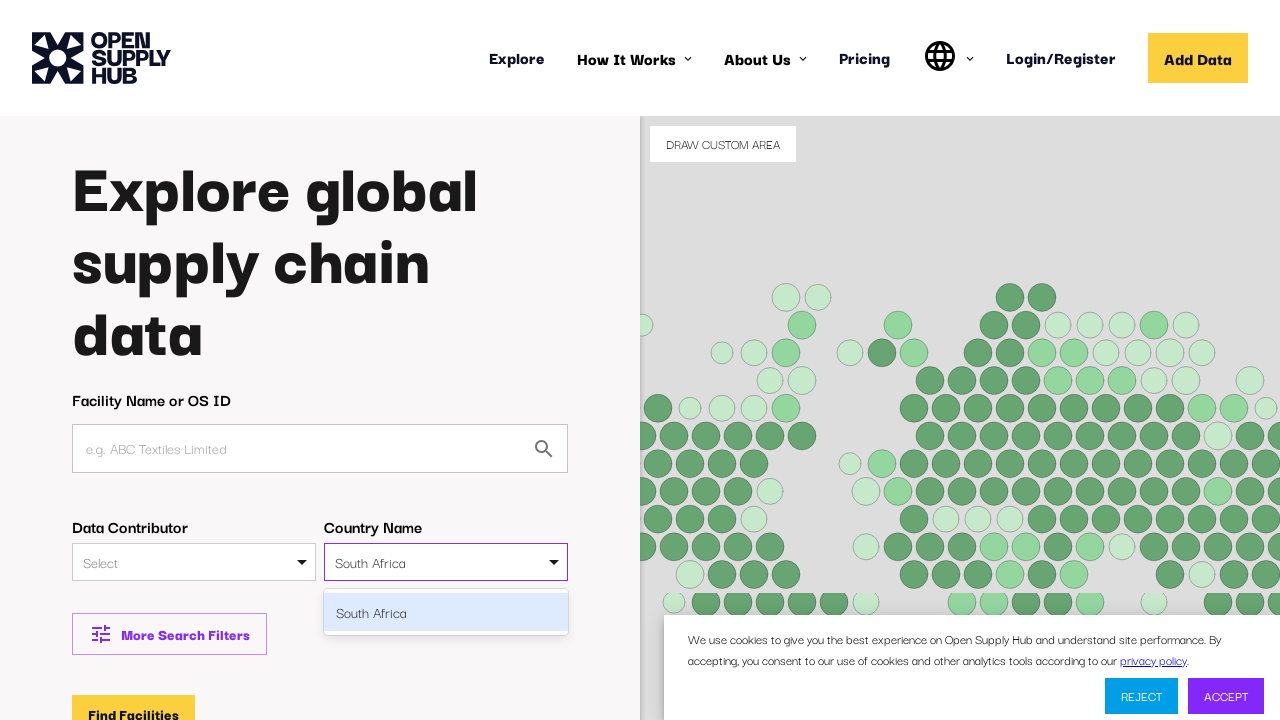

Pressed Enter to confirm country selection
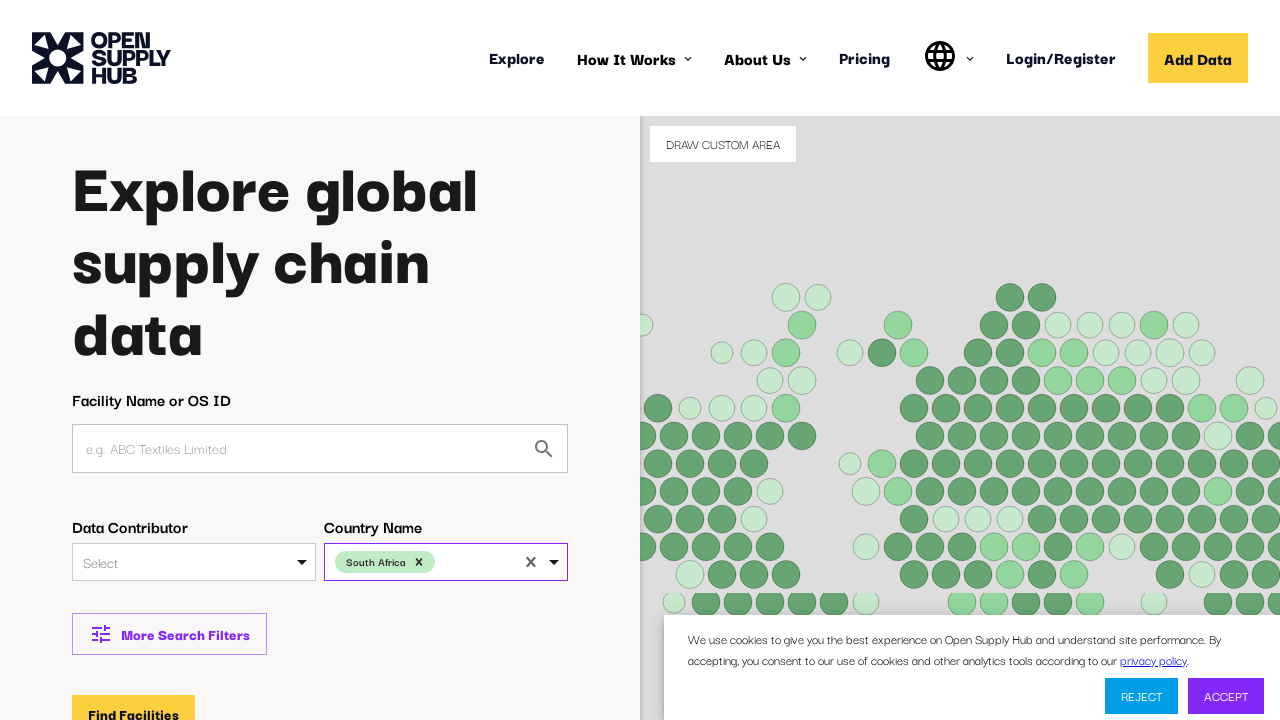

Waited for 'Find Facilities' search button to become visible
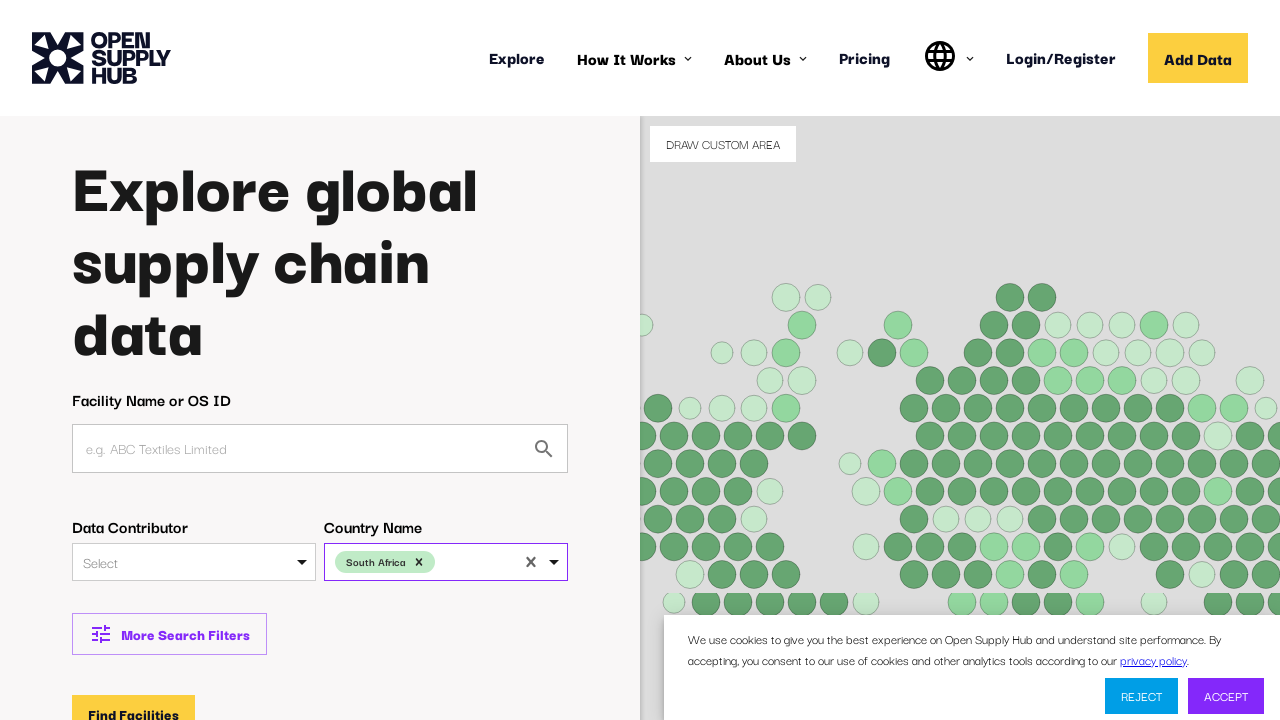

Clicked 'Find Facilities' button to execute search with South Africa filter at (134, 701) on button[type="submit"] >> internal:has-text="Find Facilities"i
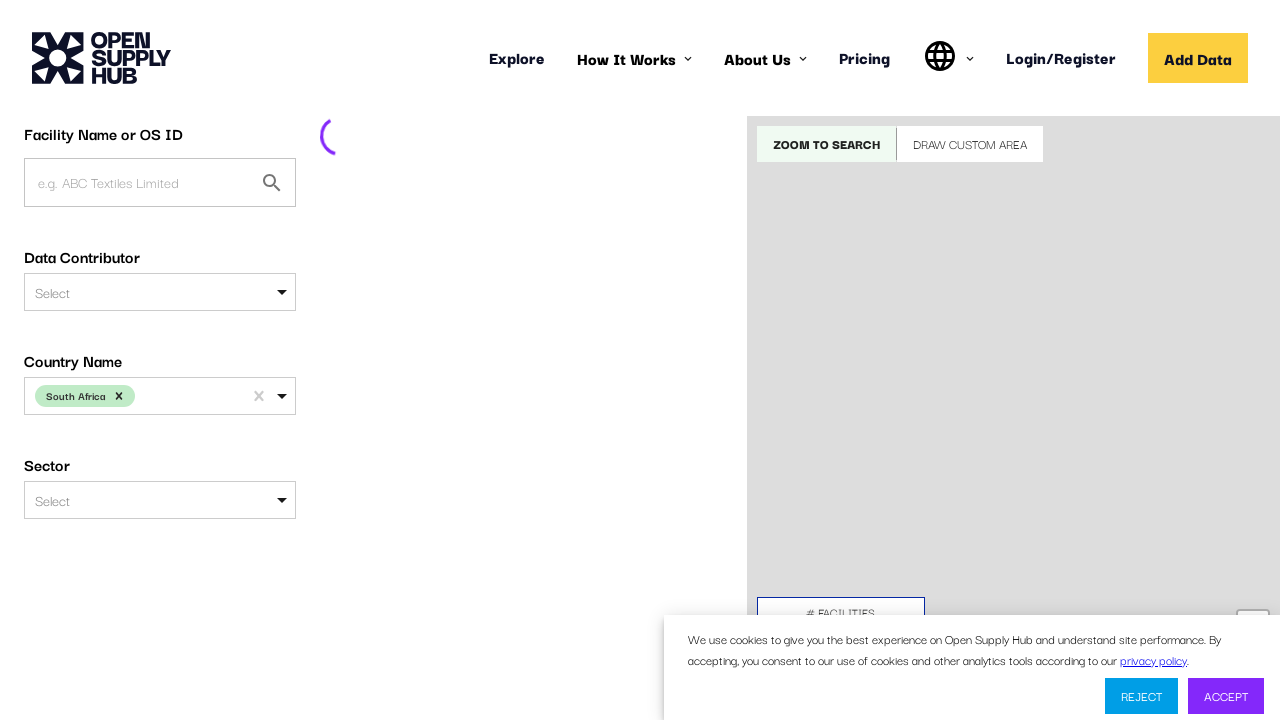

Verified search results page loaded with 'South Africa' text visible
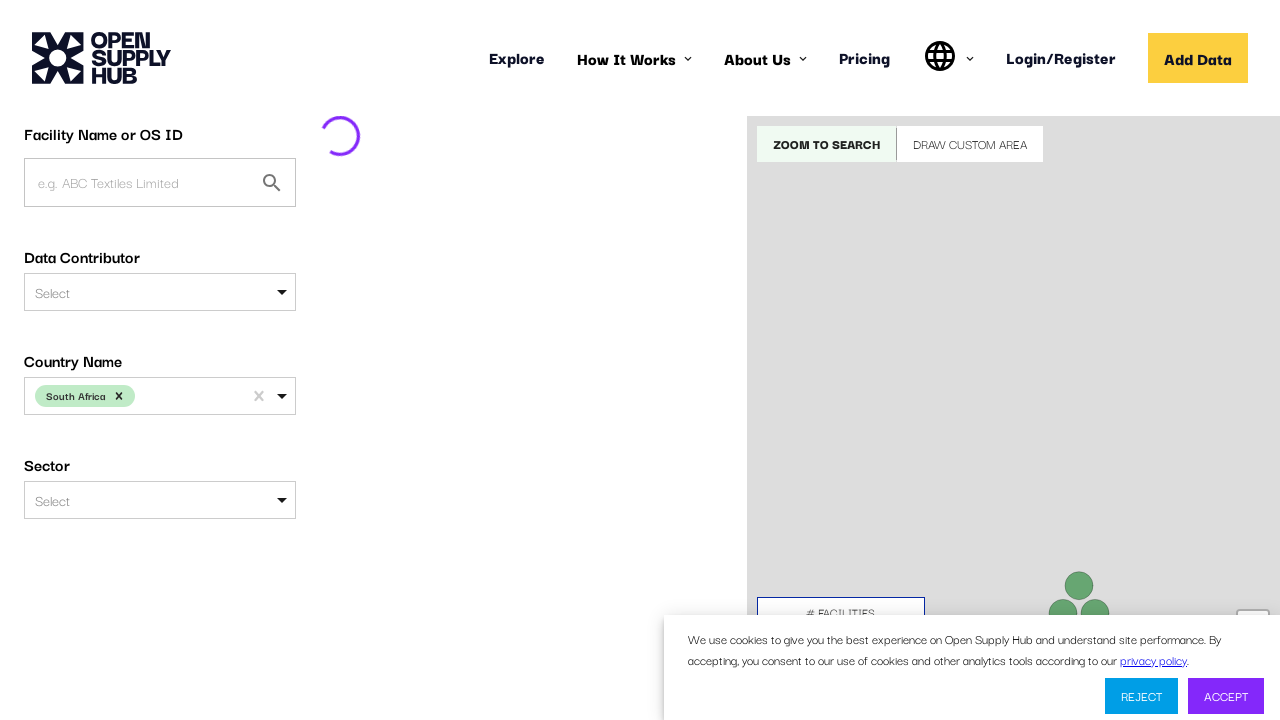

Scrolled facility link into view
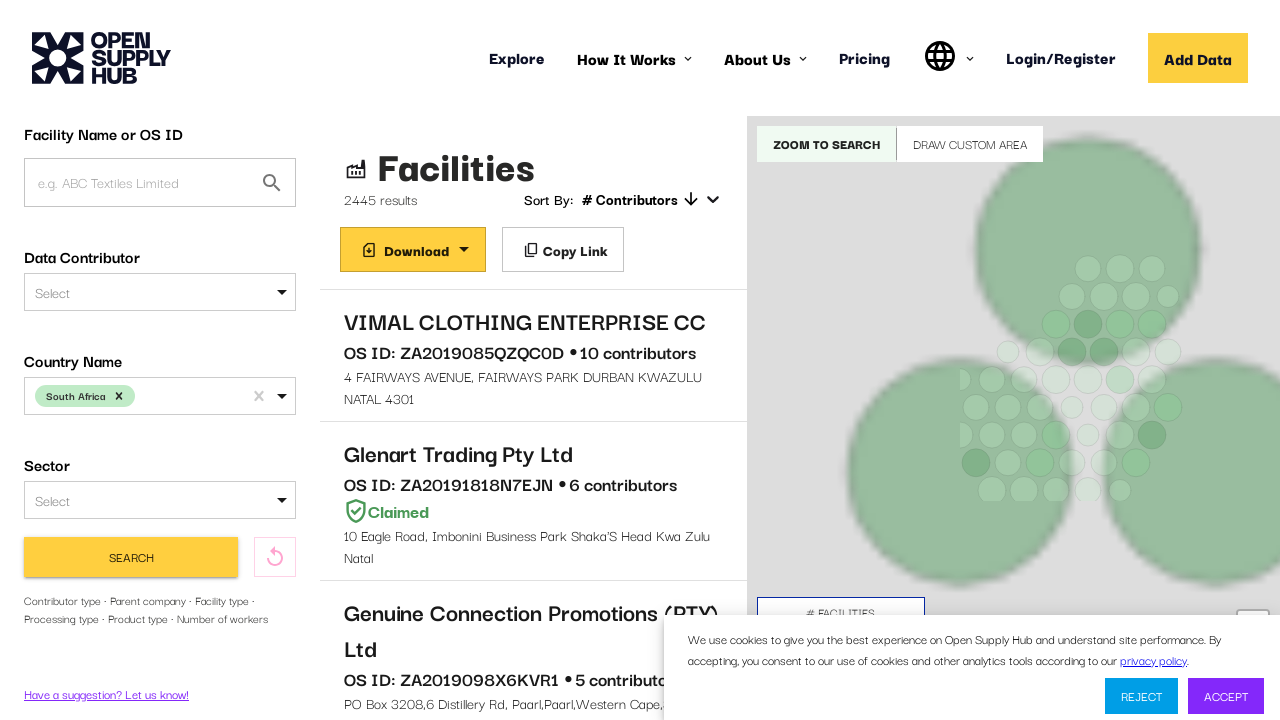

Verified facility link is visible in search results for South Africa
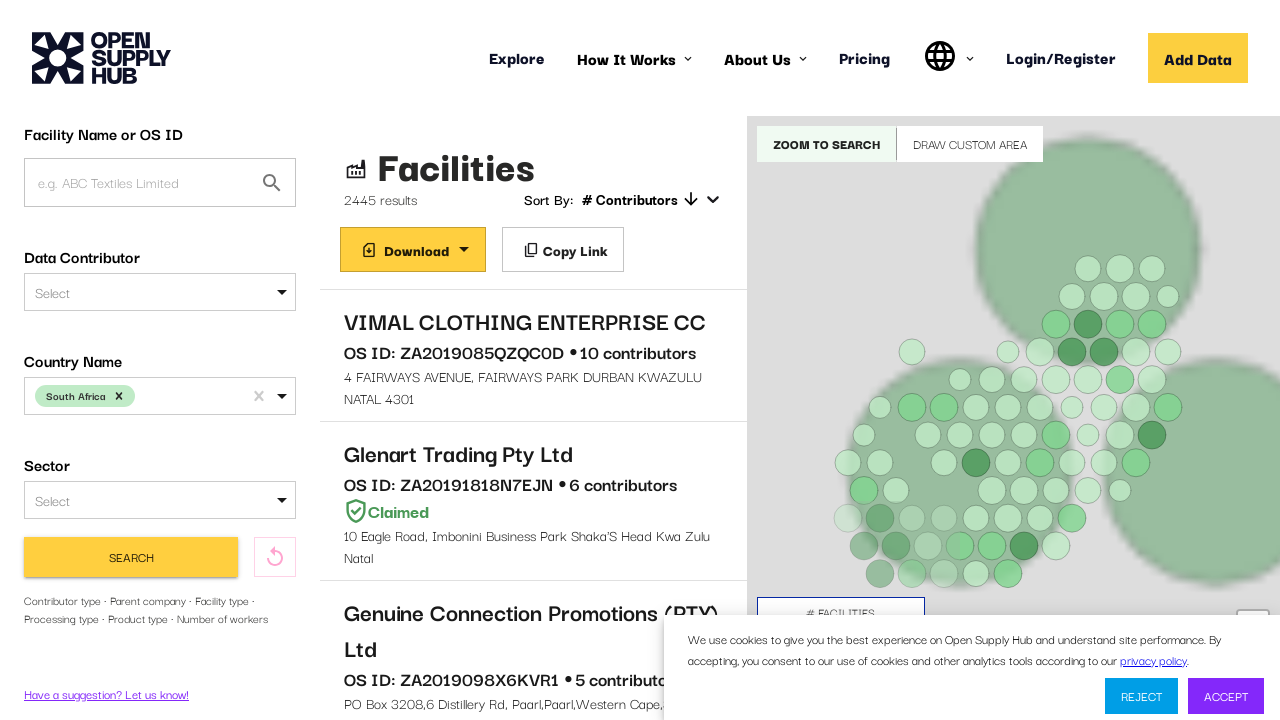

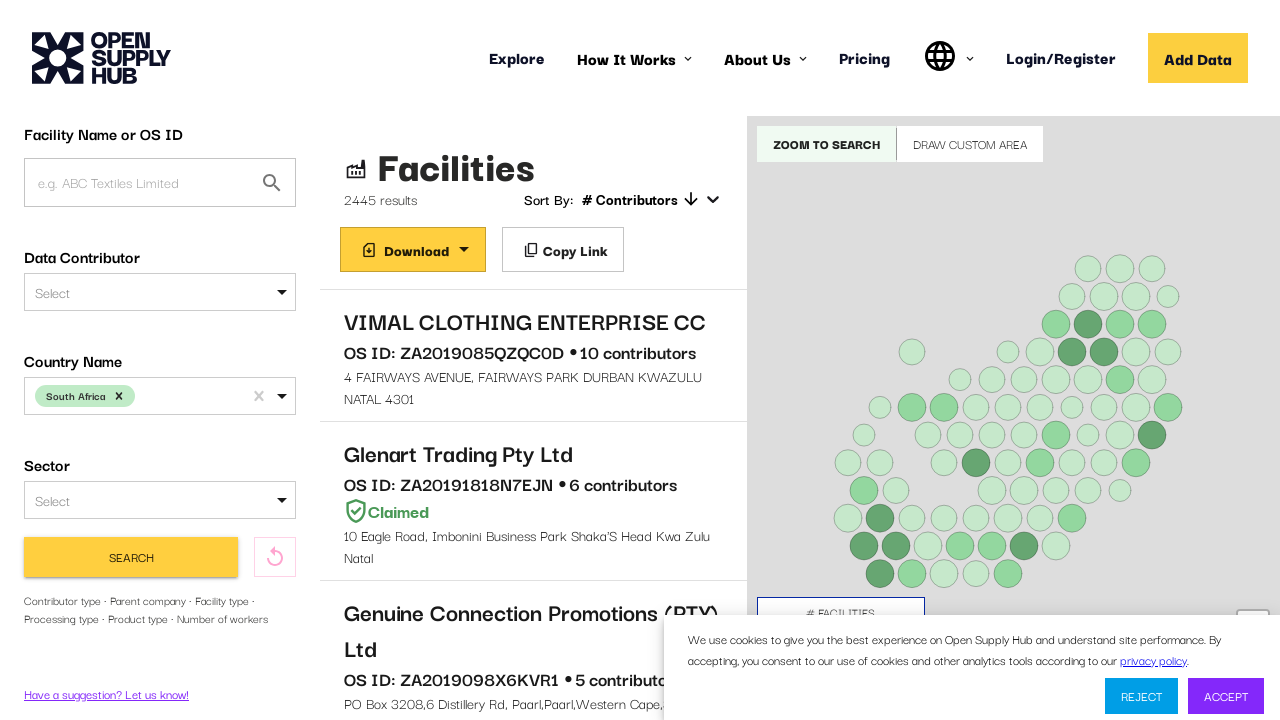